Tests that numeric input field rejects non-numeric text input

Starting URL: https://the-internet.herokuapp.com/

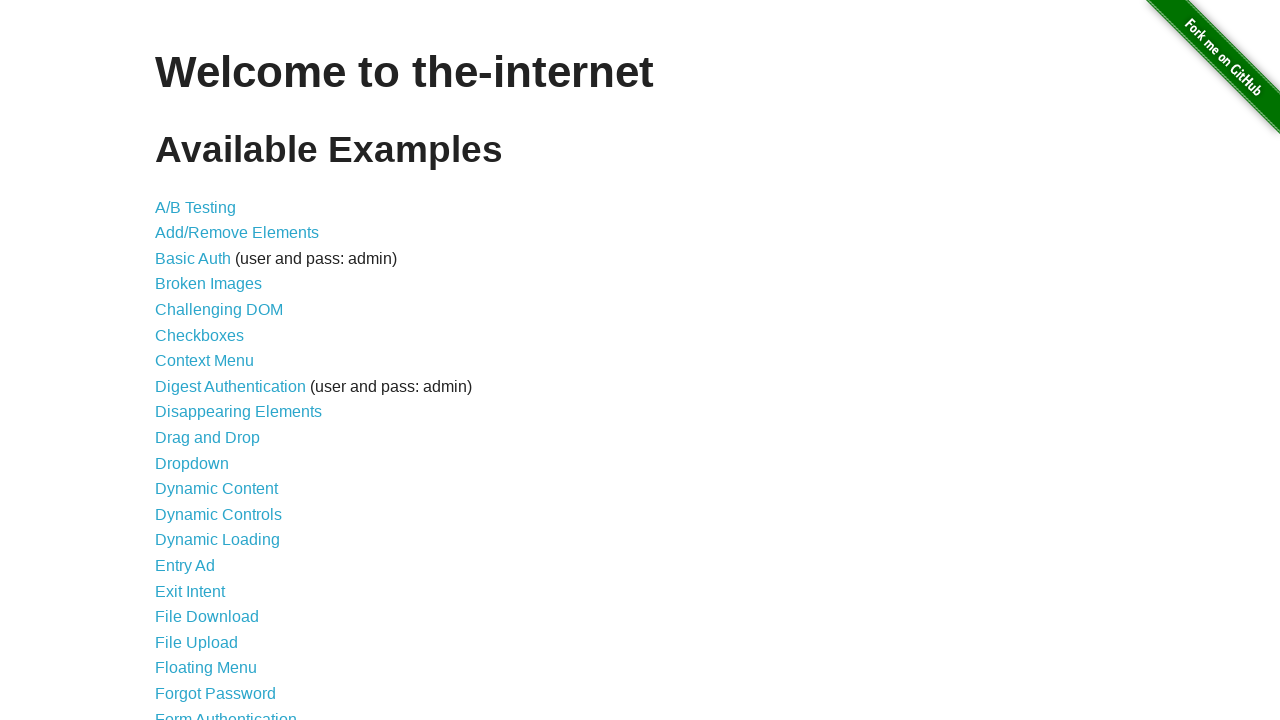

Clicked on Inputs link to navigate to inputs page at (176, 361) on text=Inputs
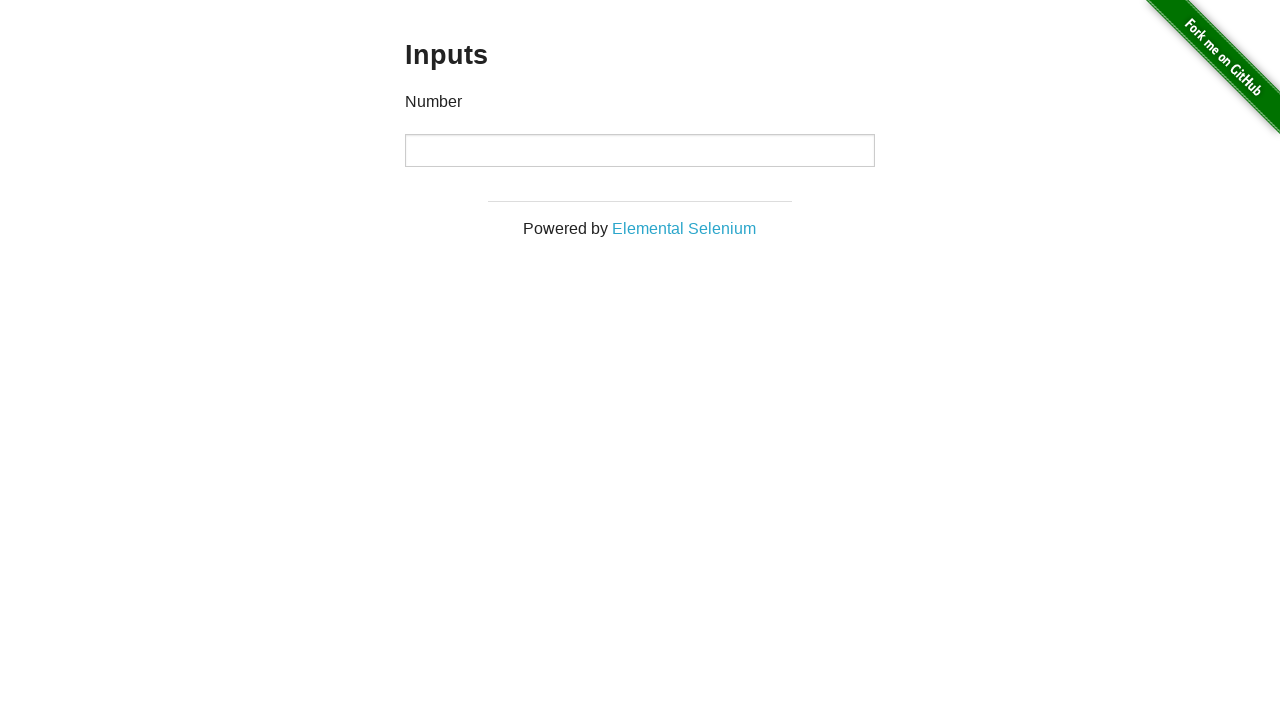

Attempted to type 'abc' into the numeric input field on input
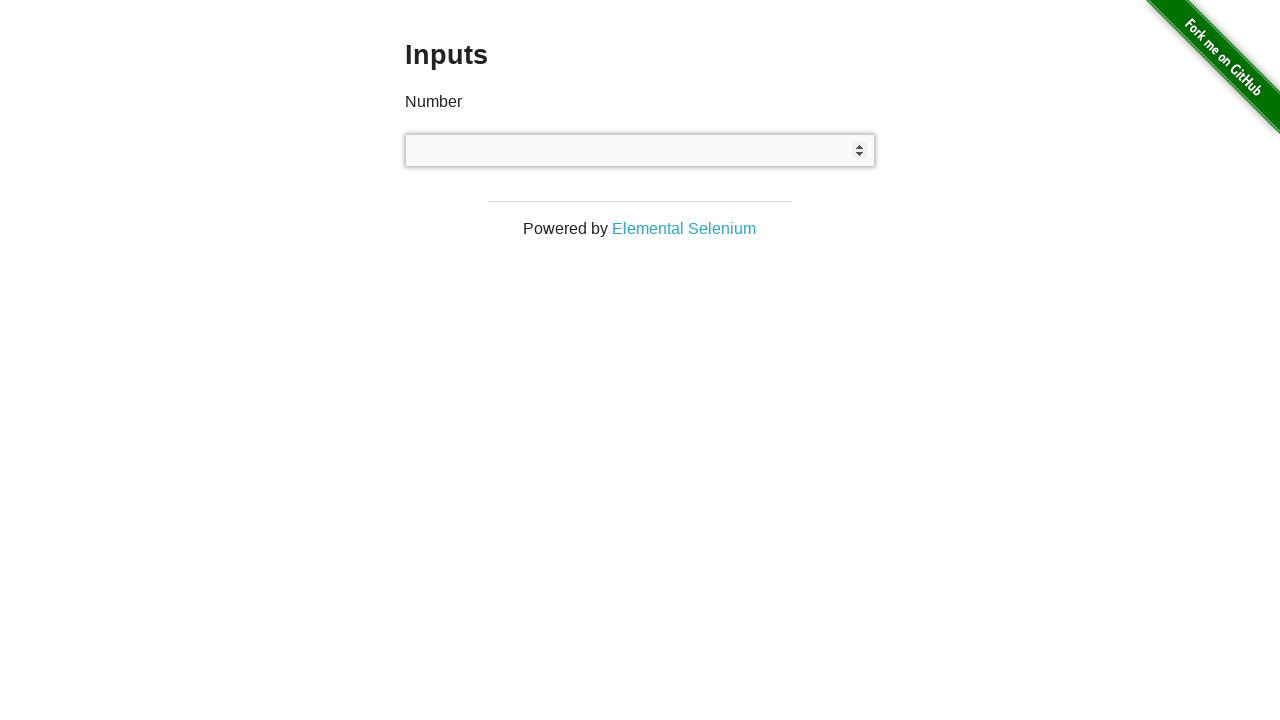

Verified that the input field rejected non-numeric text and remains empty
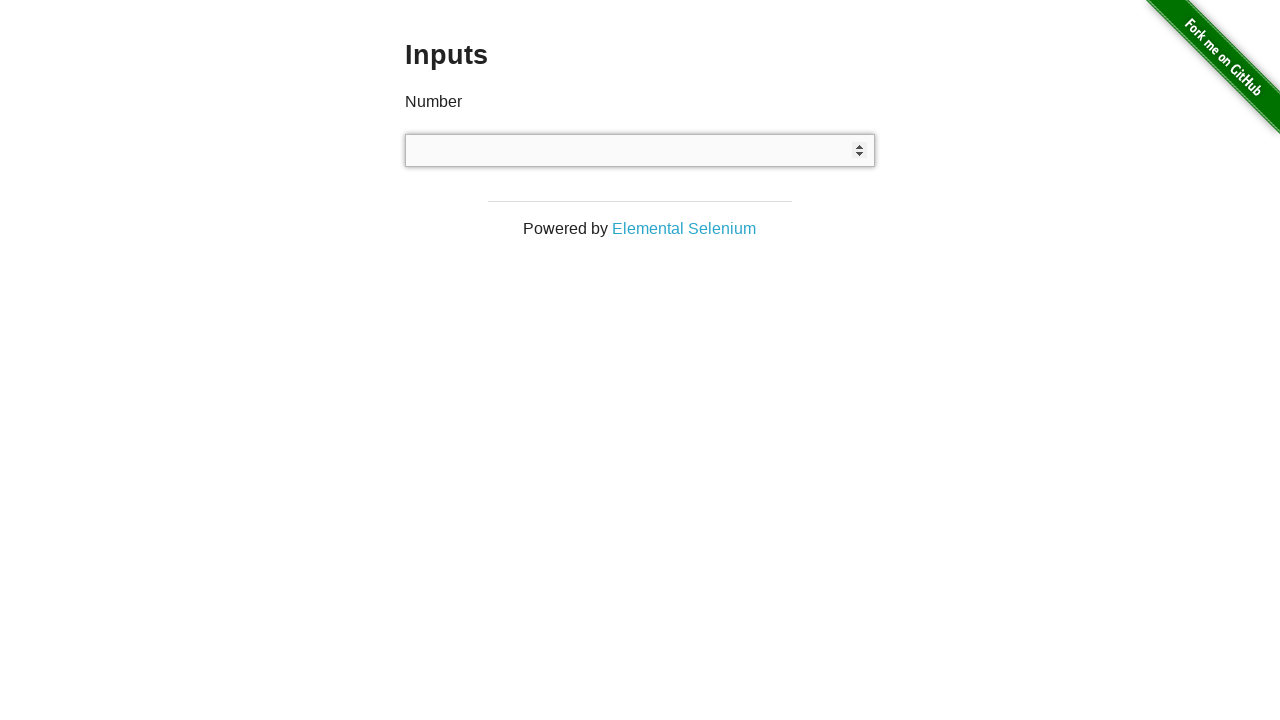

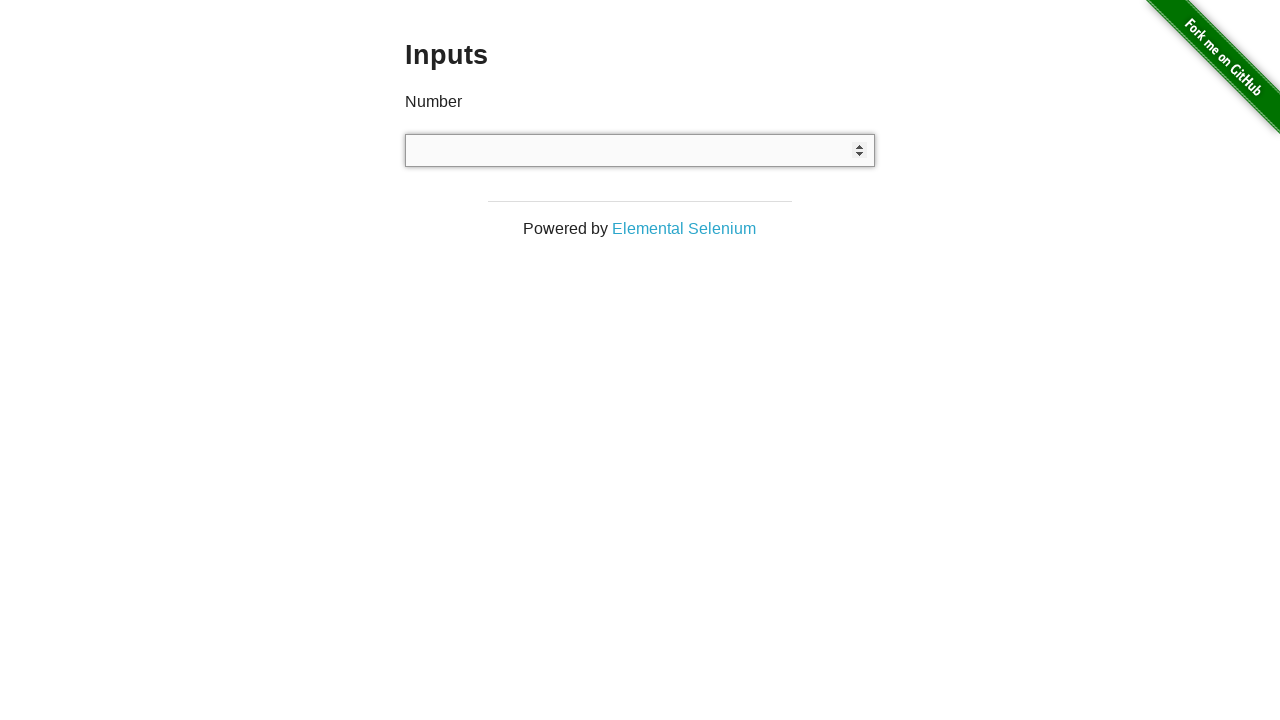